Navigates to the UC3M university homepage and verifies the page title matches the expected value

Starting URL: https://www.uc3m.es/Inicio

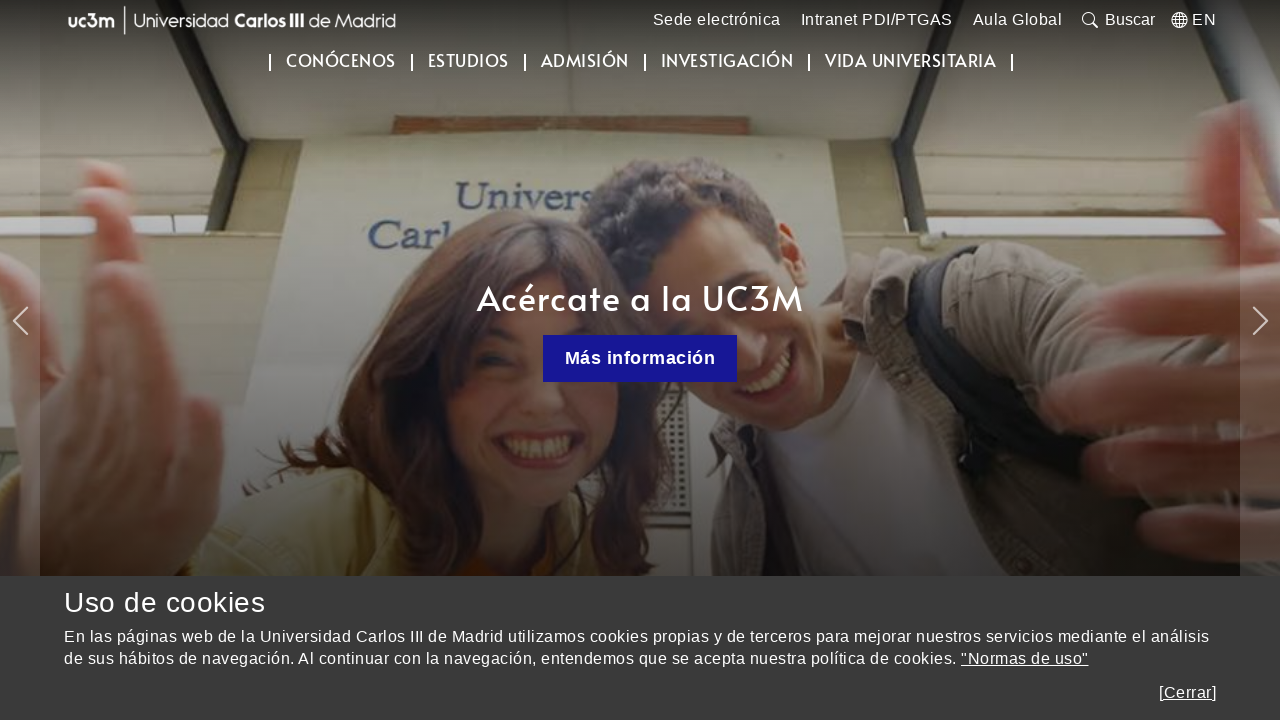

Waited for page to reach domcontentloaded state
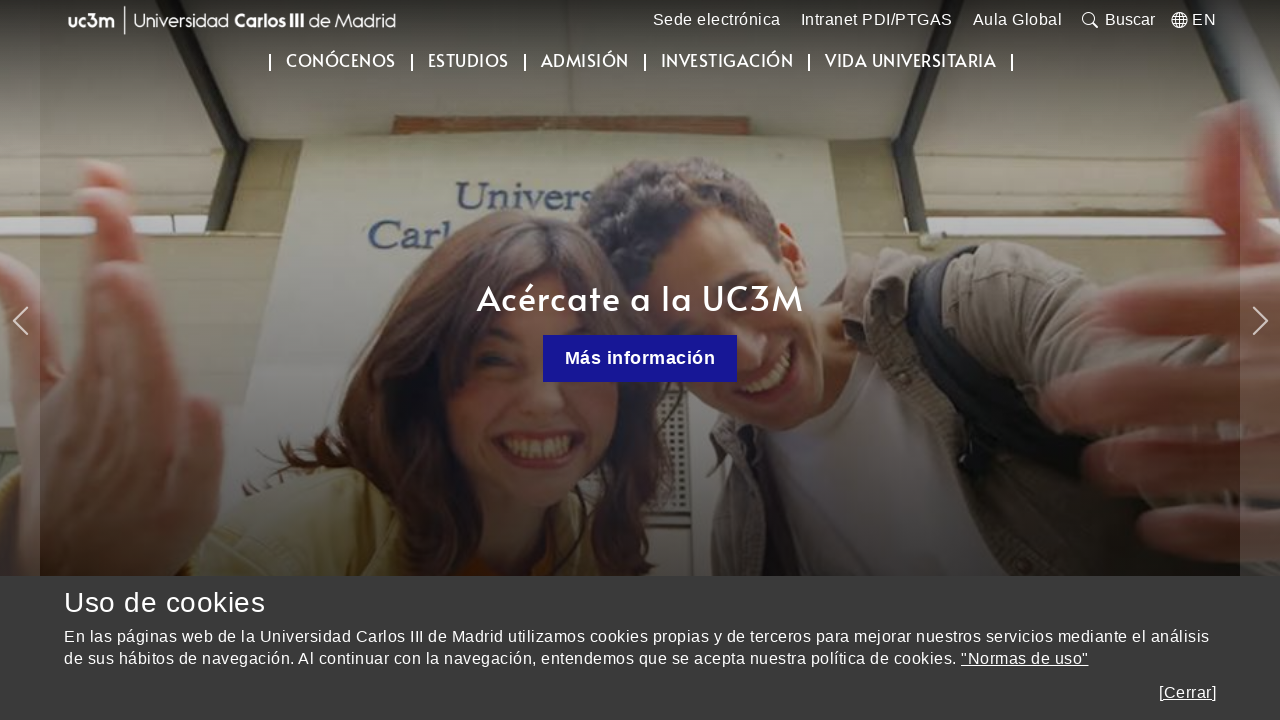

Verified page title matches expected value 'Inicio | UC3M'
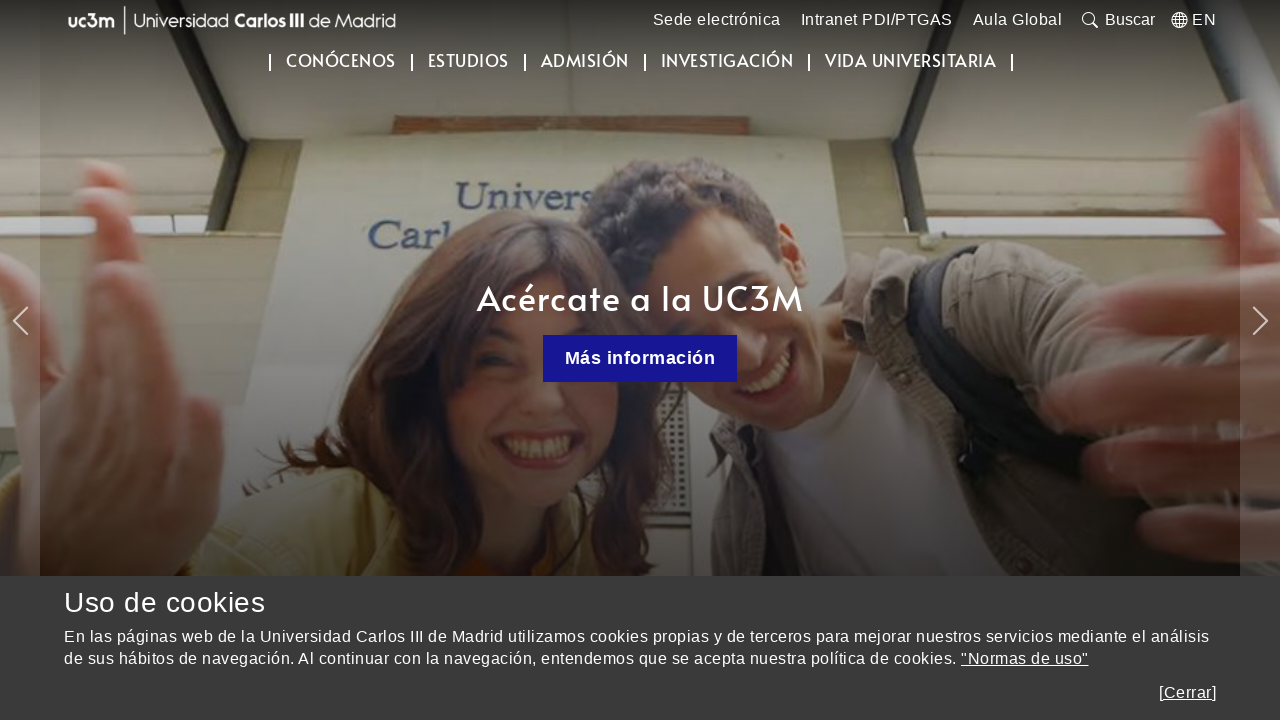

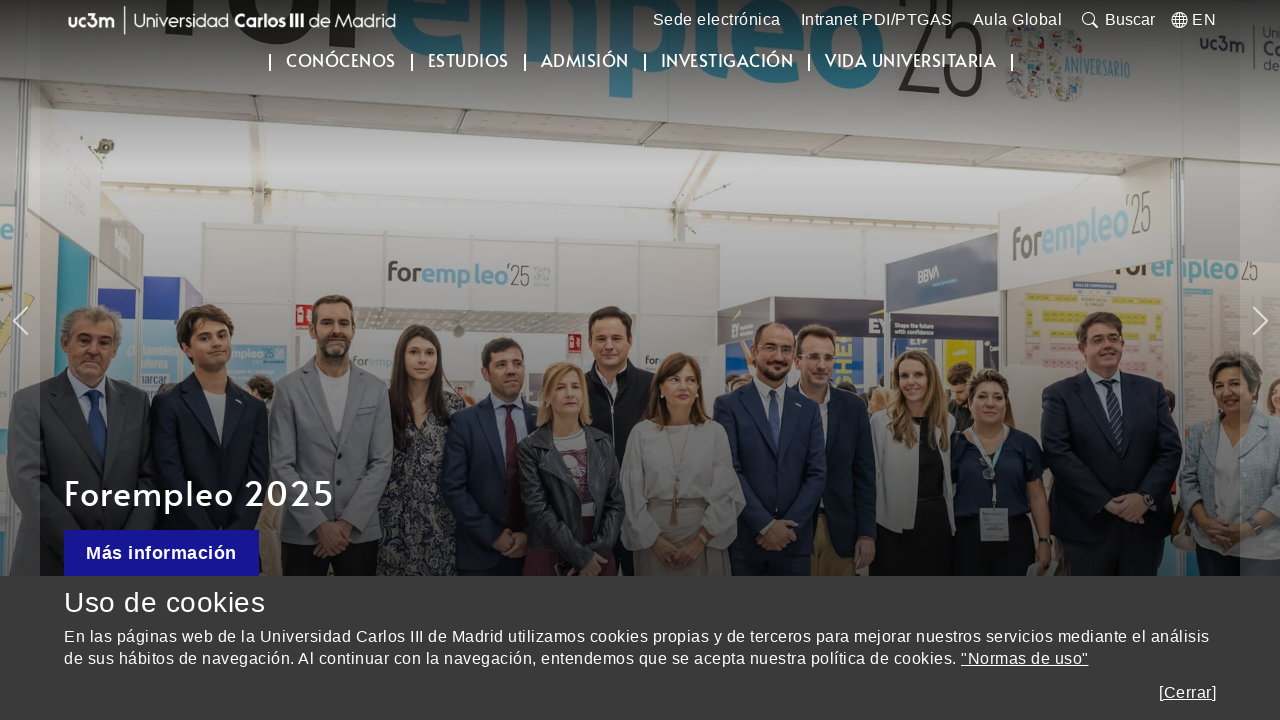